Tests drag and drop functionality on jQuery UI demo page by dragging an element into a droppable zone within an iframe

Starting URL: https://jqueryui.com/droppable/

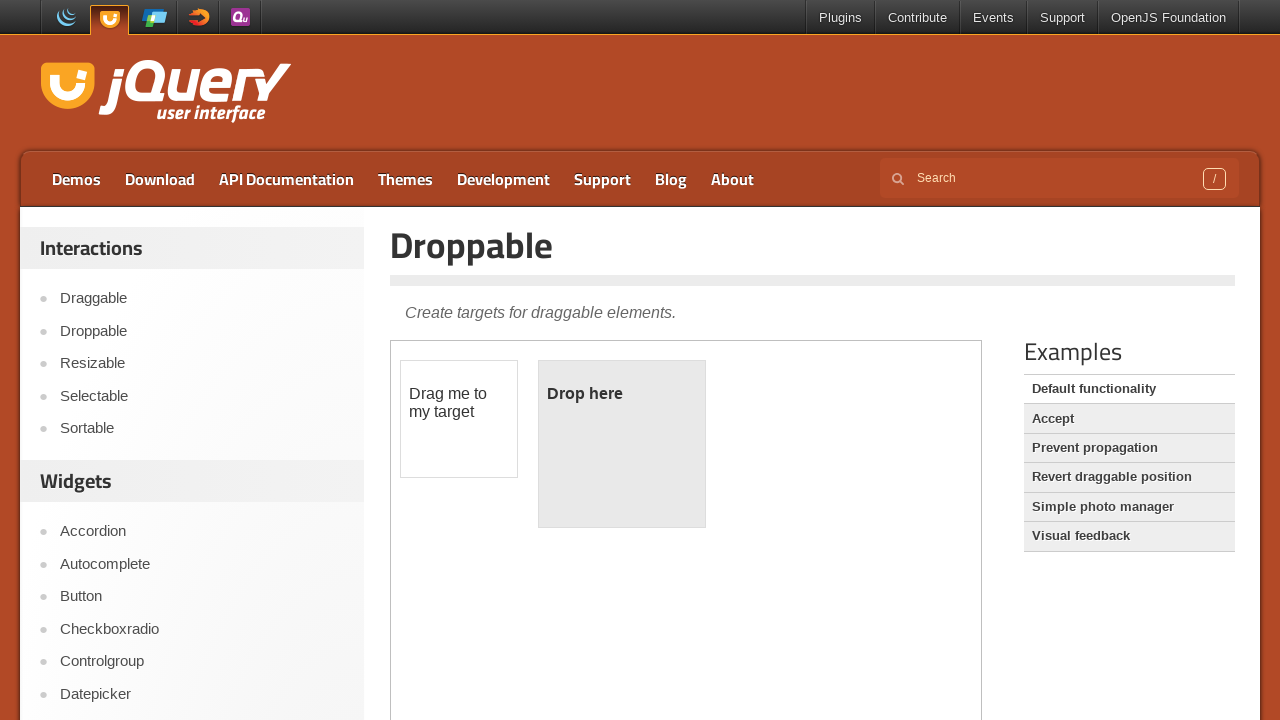

Located the demo iframe
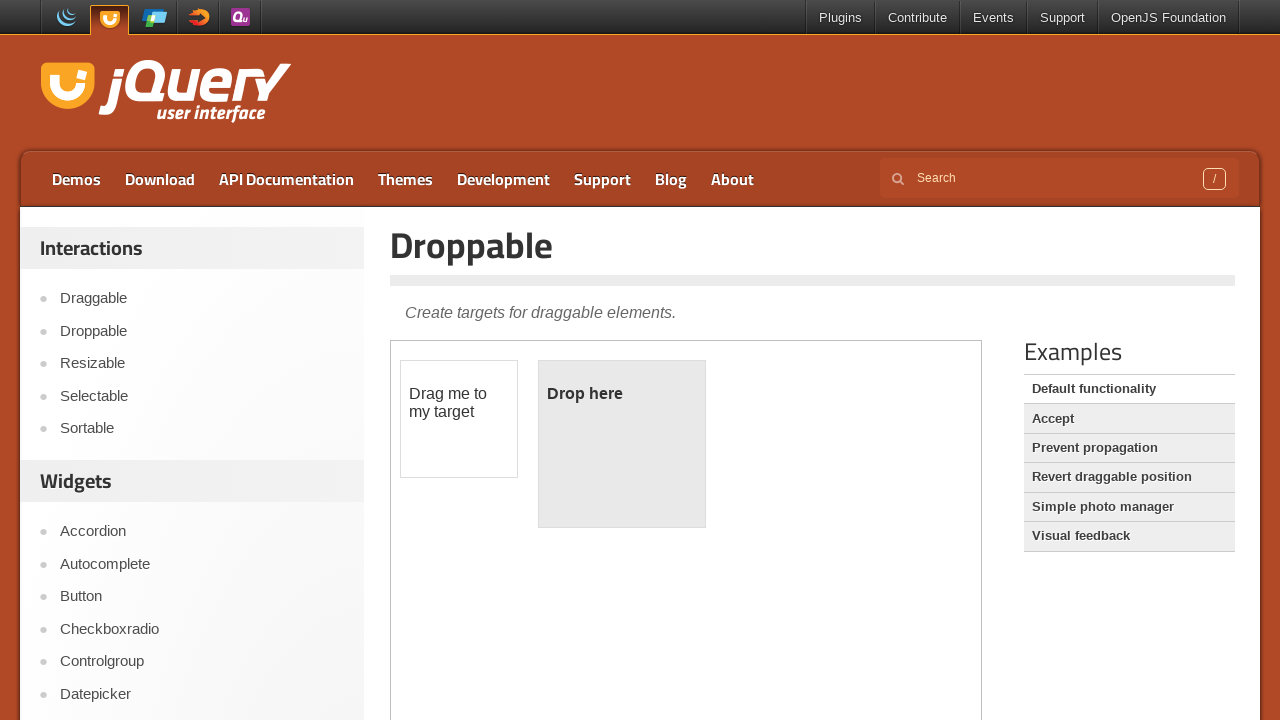

Clicked on the draggable element at (459, 419) on iframe.demo-frame >> internal:control=enter-frame >> #draggable
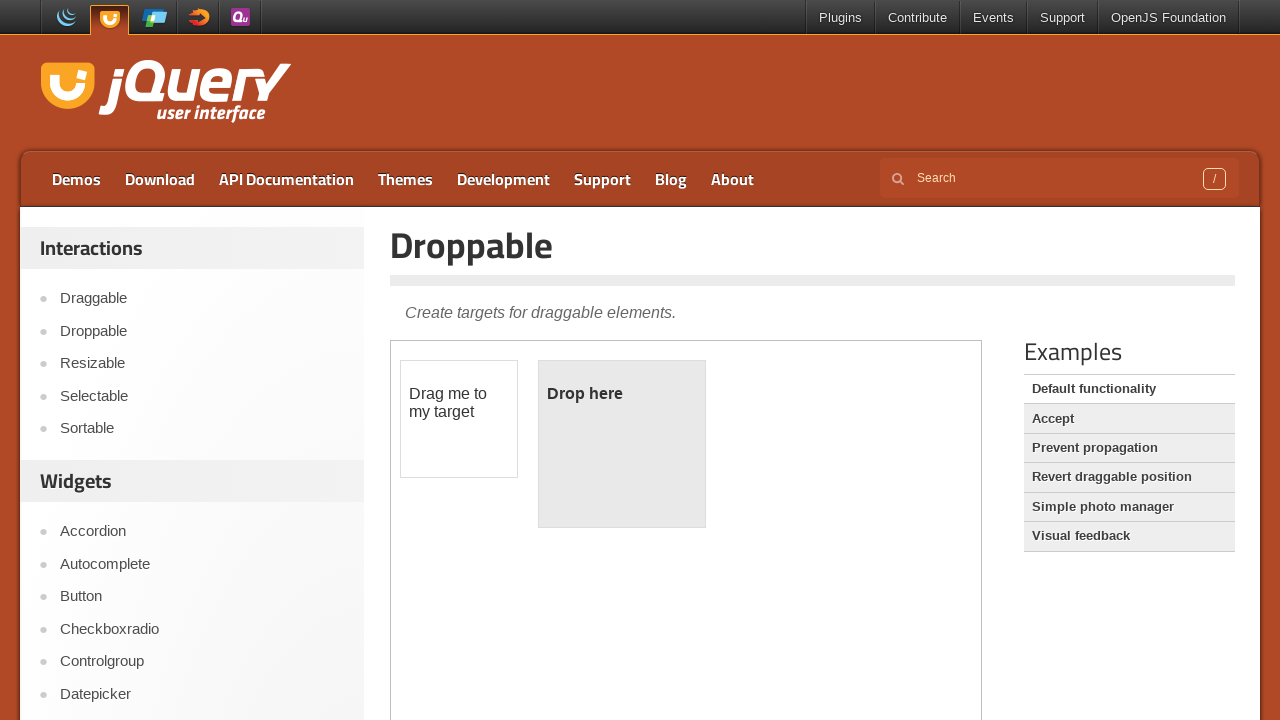

Dragged element from draggable zone to droppable zone at (622, 444)
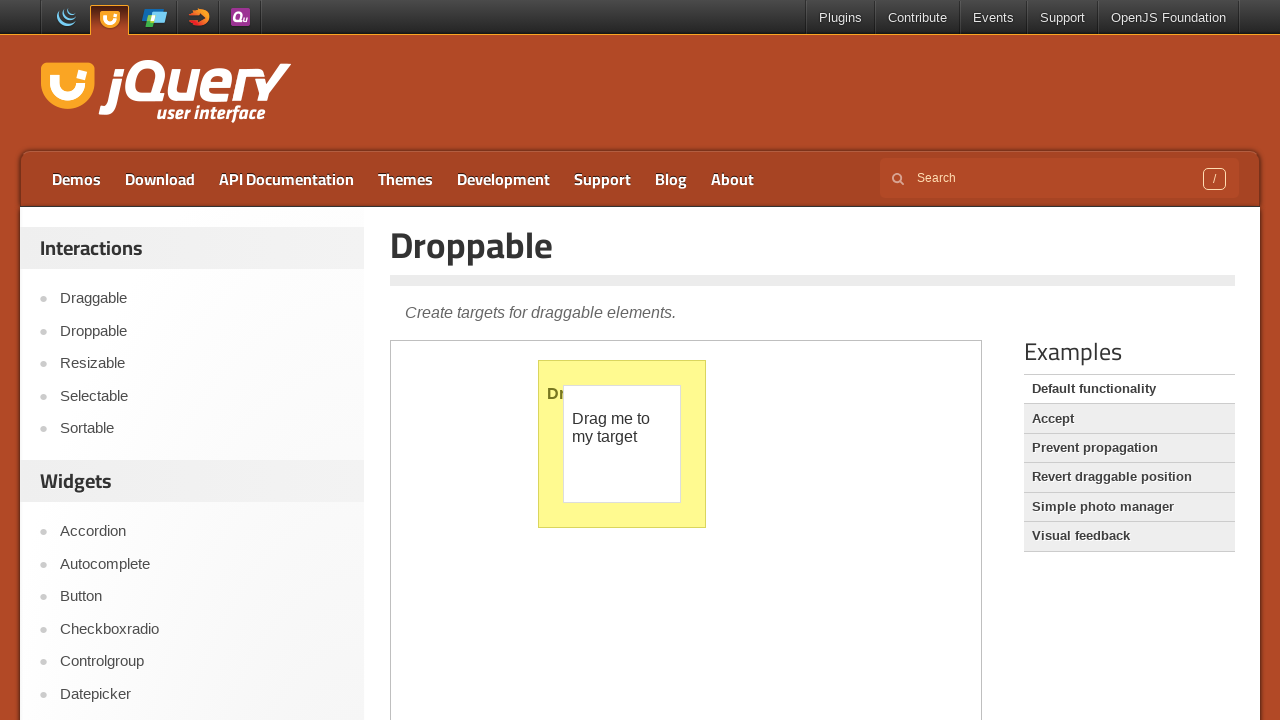

Clicked the Accept link on main page at (1129, 419) on xpath=//a[text()='Accept']
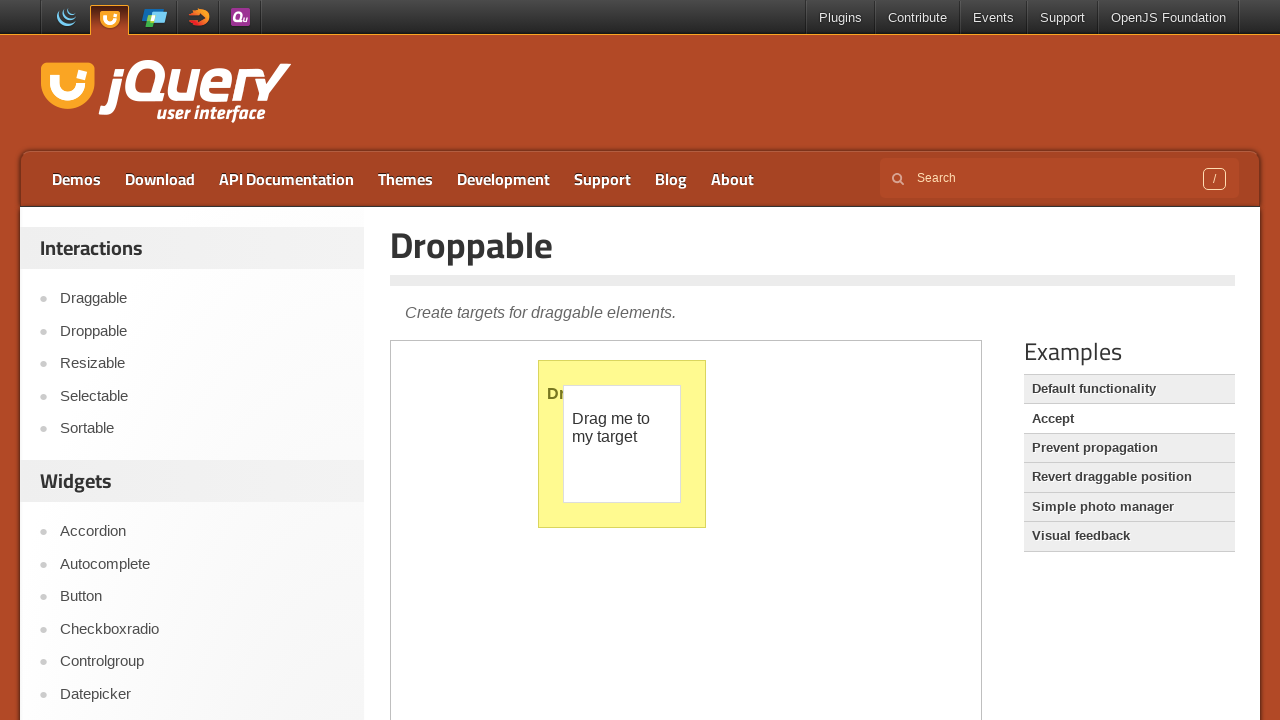

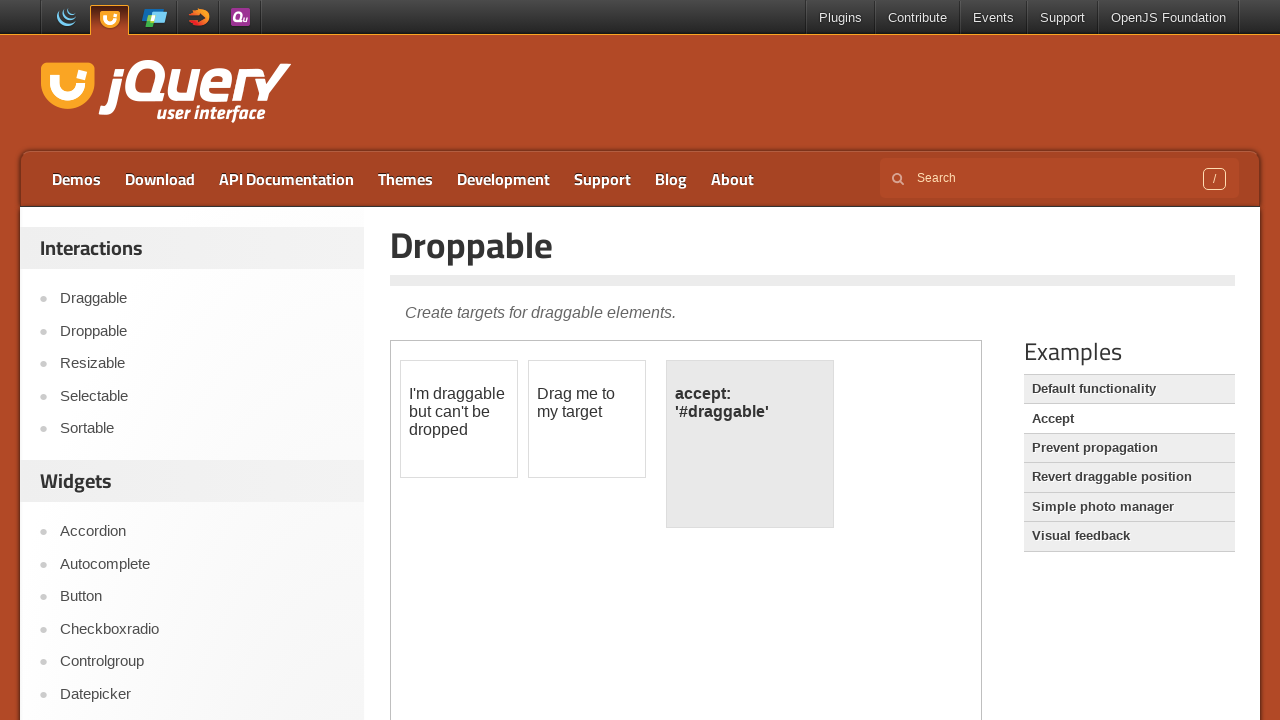